Tests interaction with frames/iframes by locating frames using URL and frame locator, then filling input fields within those frames

Starting URL: https://ui.vision/demo/webtest/frames/

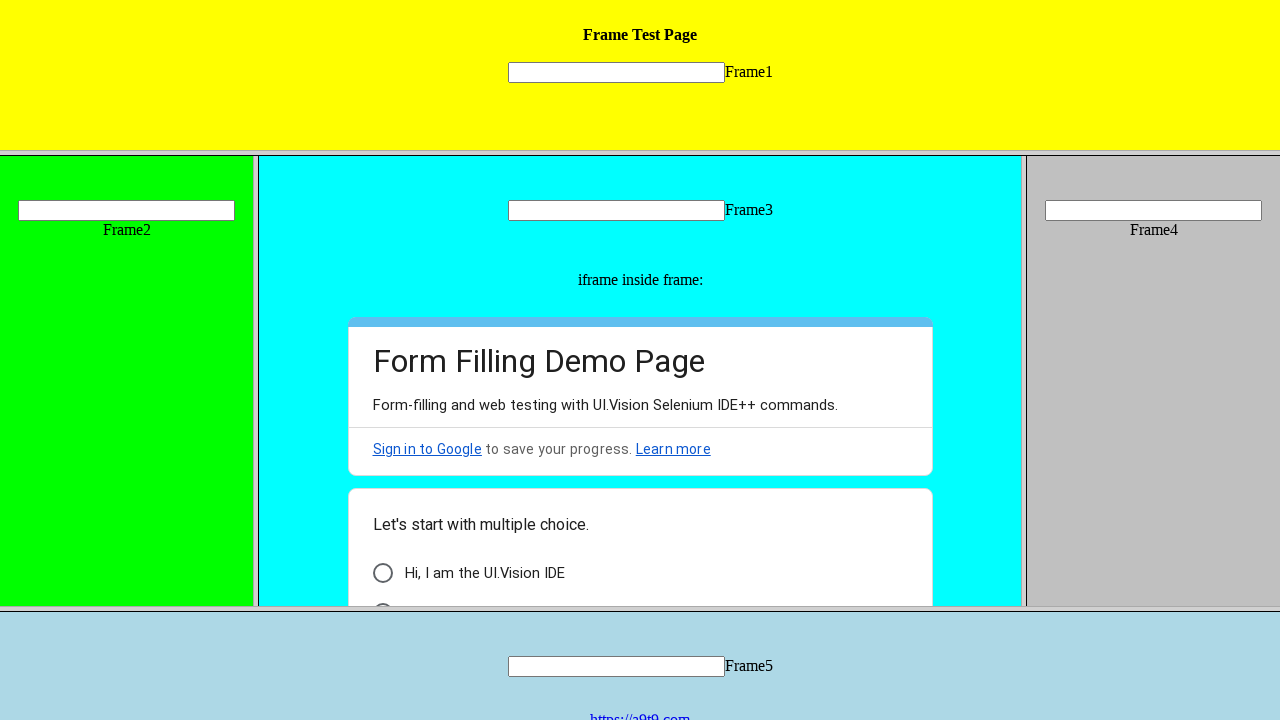

Retrieved all frames from page
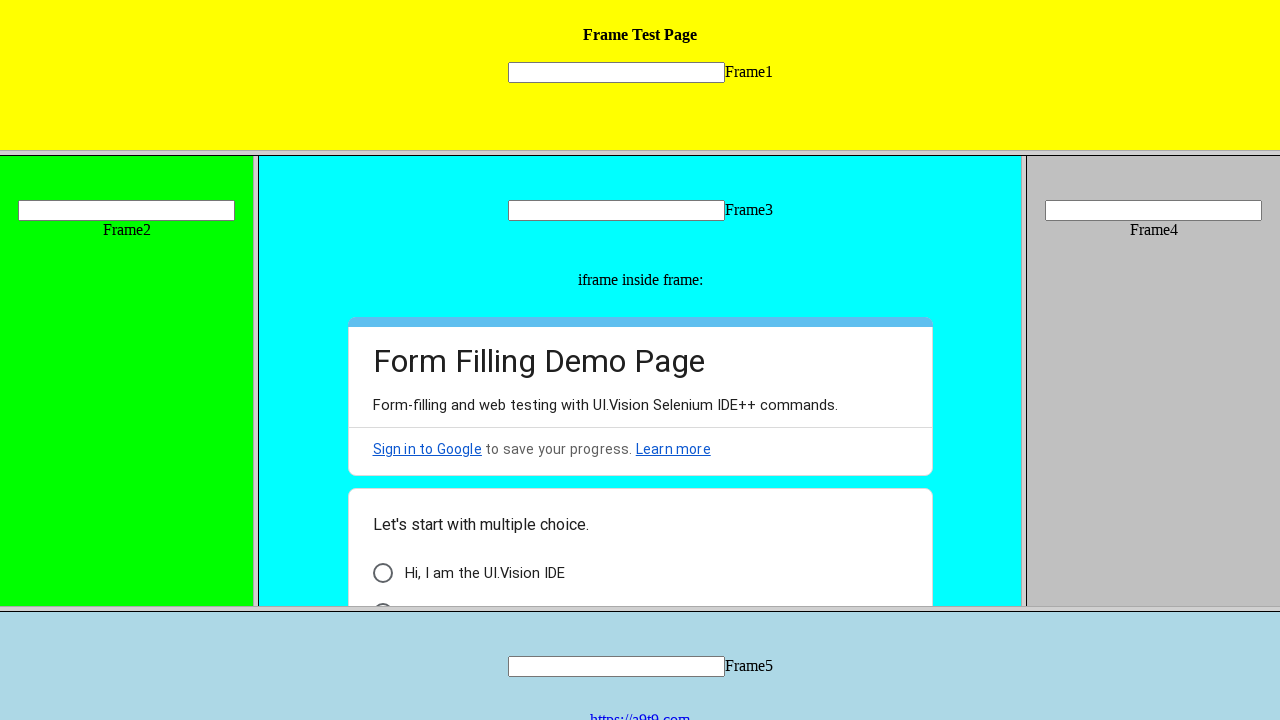

Located frame_1 using URL locator
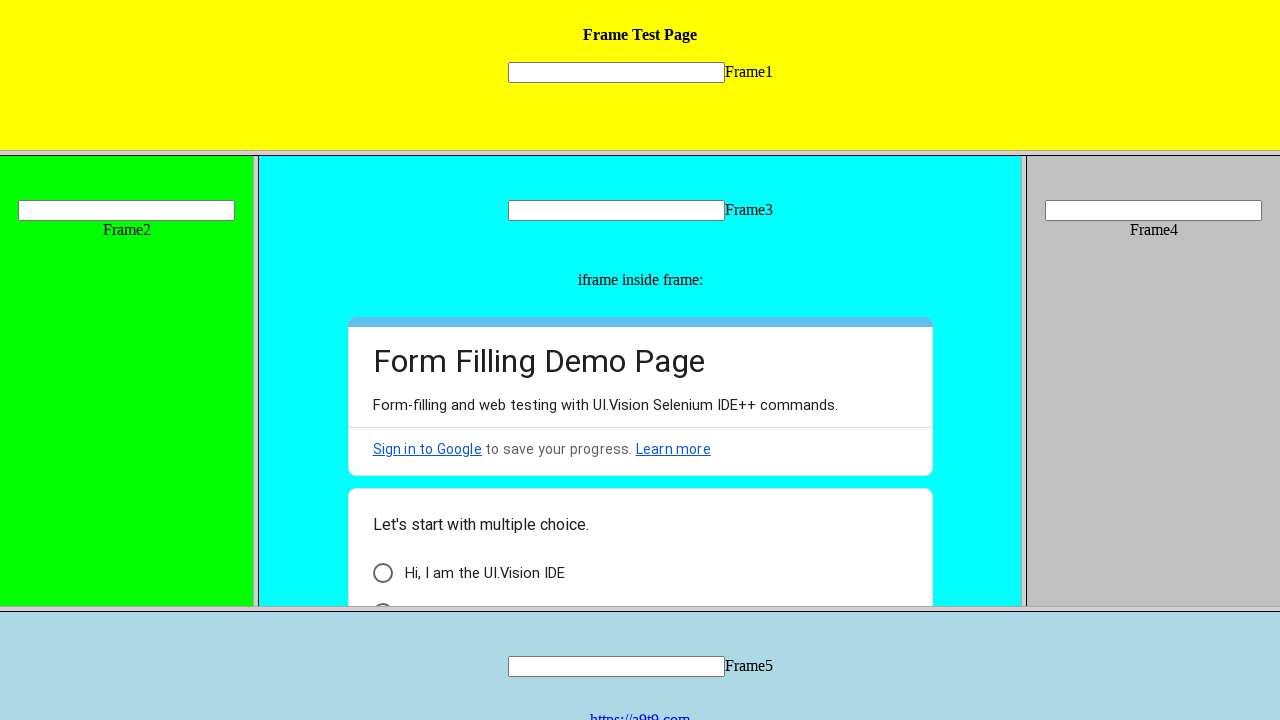

Filled input field in frame_1 with 'Jagat' on //input[@name='mytext1']
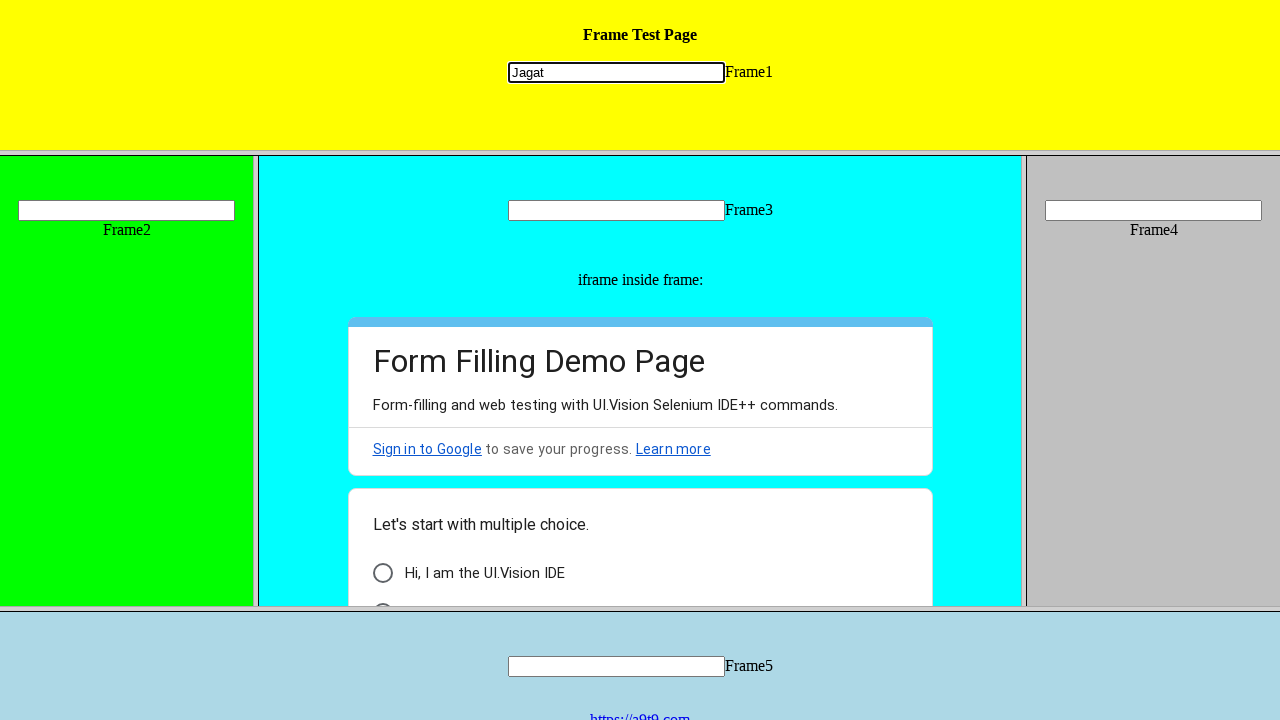

Located frame_5 using frame locator
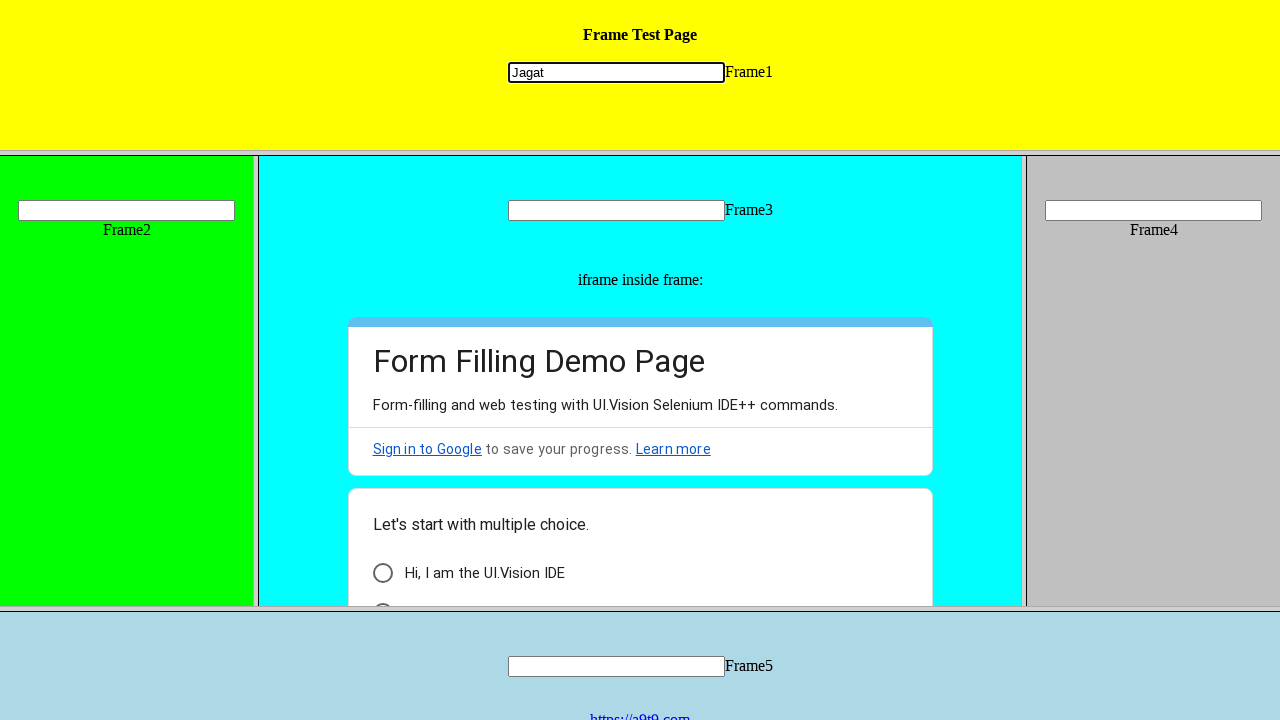

Filled input field in frame_5 with 'Hello' on xpath=//frame[@src='frame_5.html'] >> internal:control=enter-frame >> xpath=//in
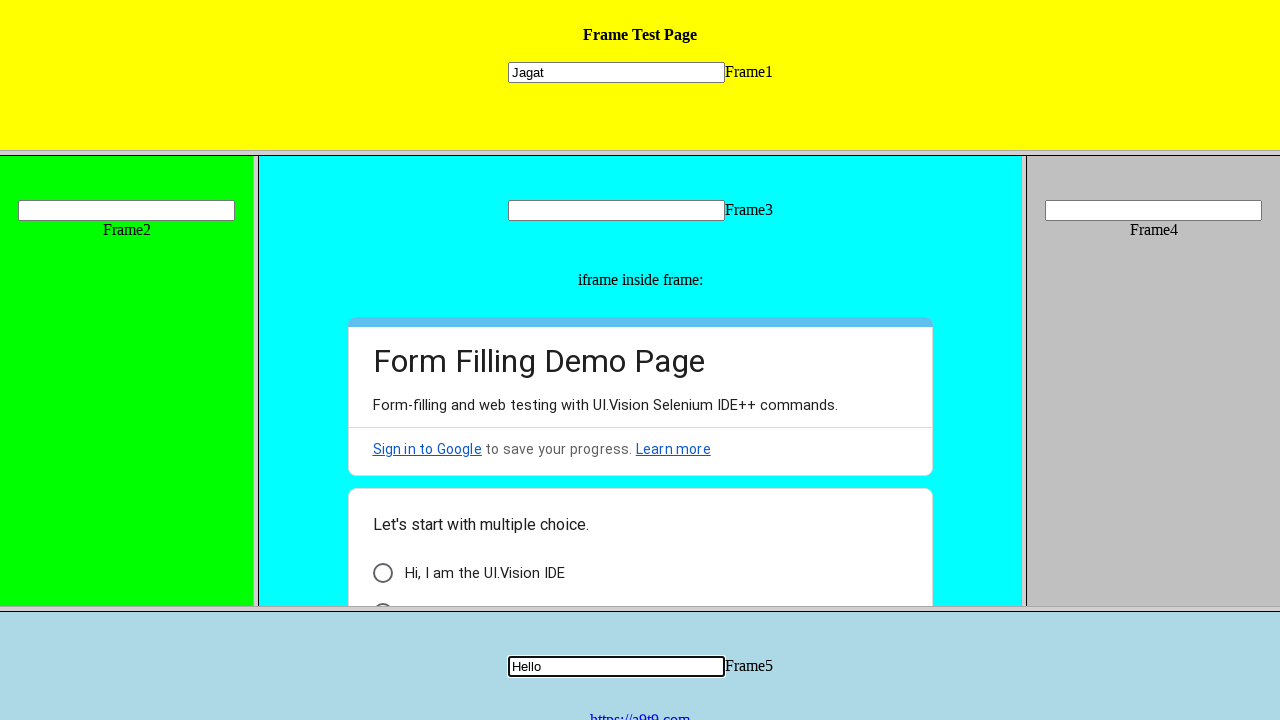

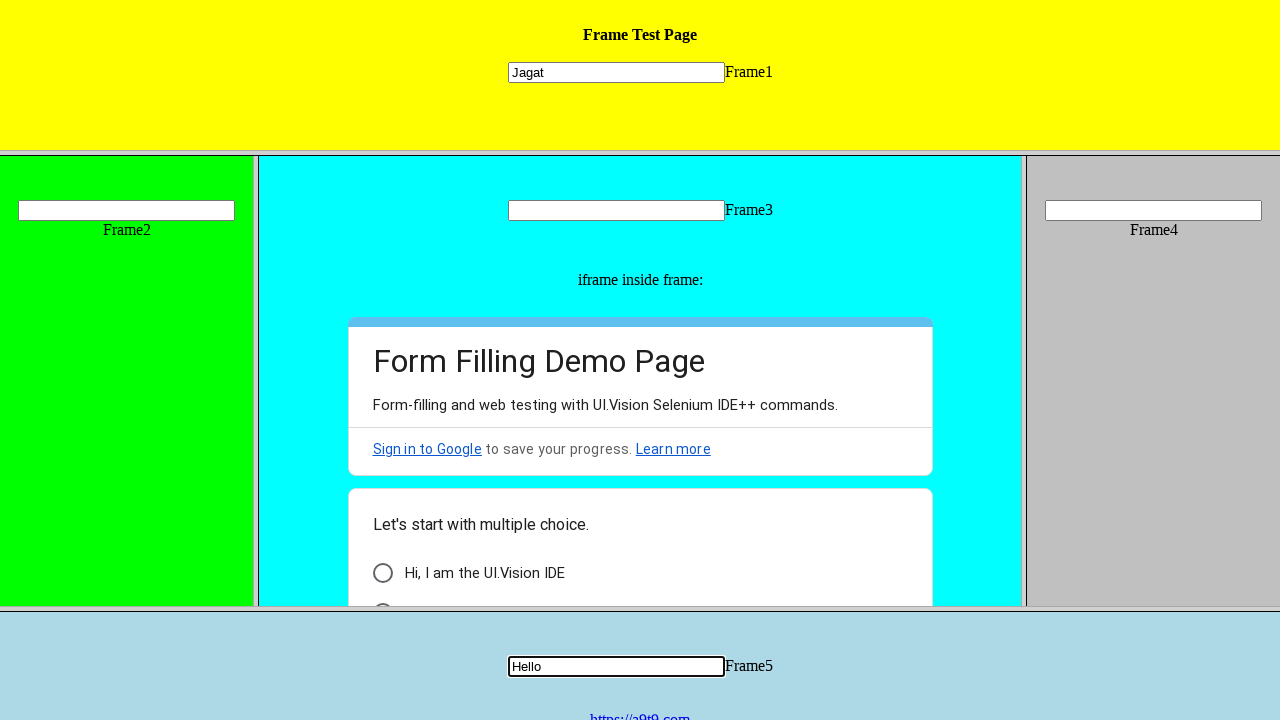